Tests drag and drop functionality on the jQuery UI demo page by switching to an iframe and dragging an element onto a drop target

Starting URL: https://jqueryui.com/droppable/

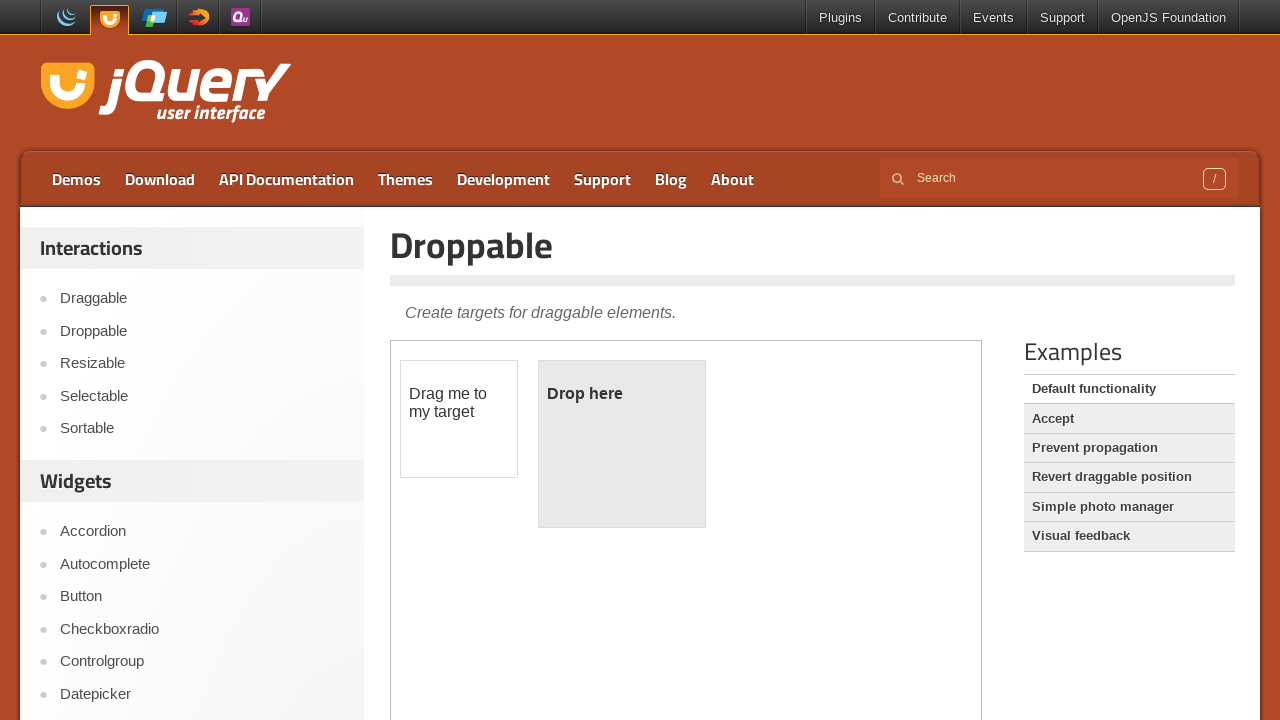

Located the demo iframe
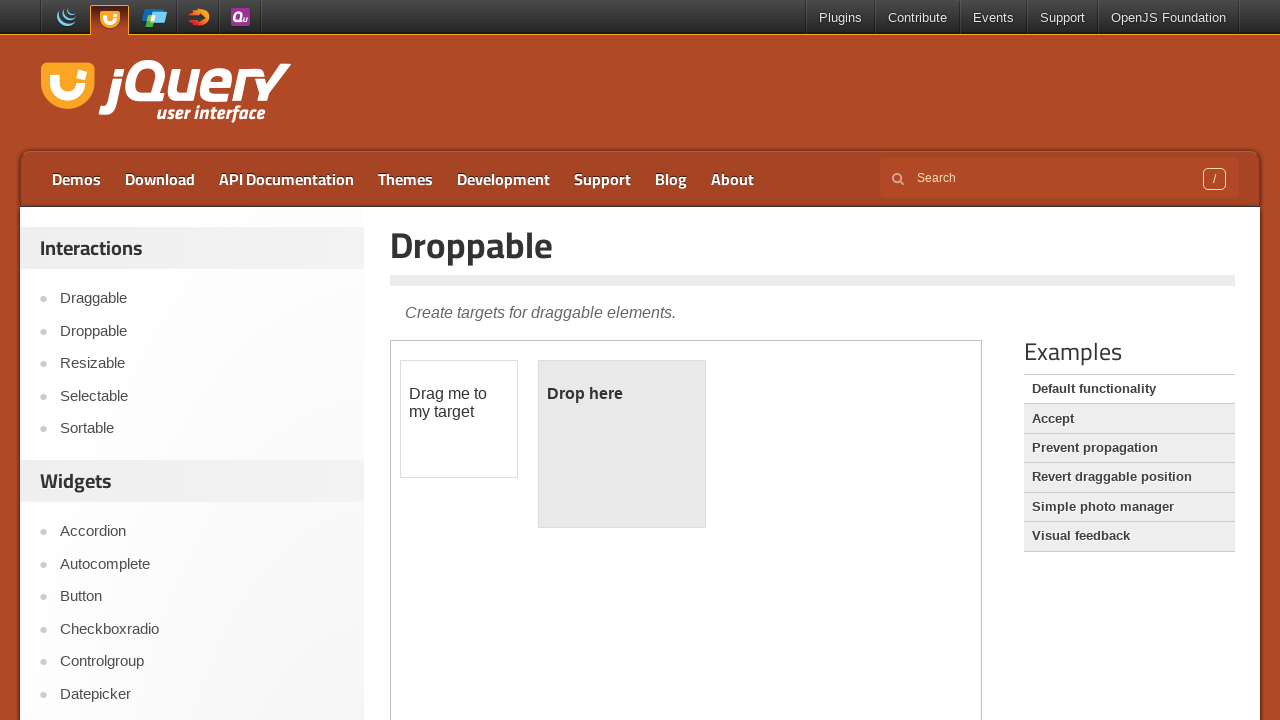

Clicked on the draggable element at (459, 419) on iframe.demo-frame >> nth=0 >> internal:control=enter-frame >> #draggable
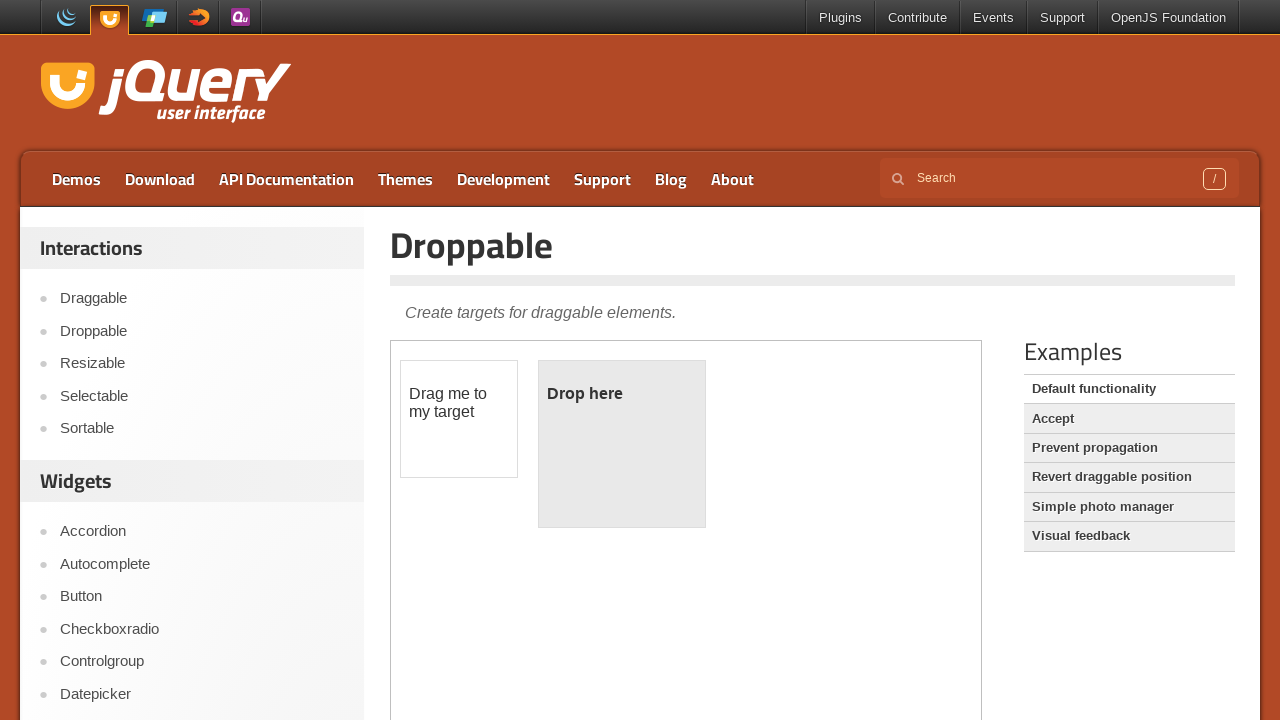

Located the draggable source element
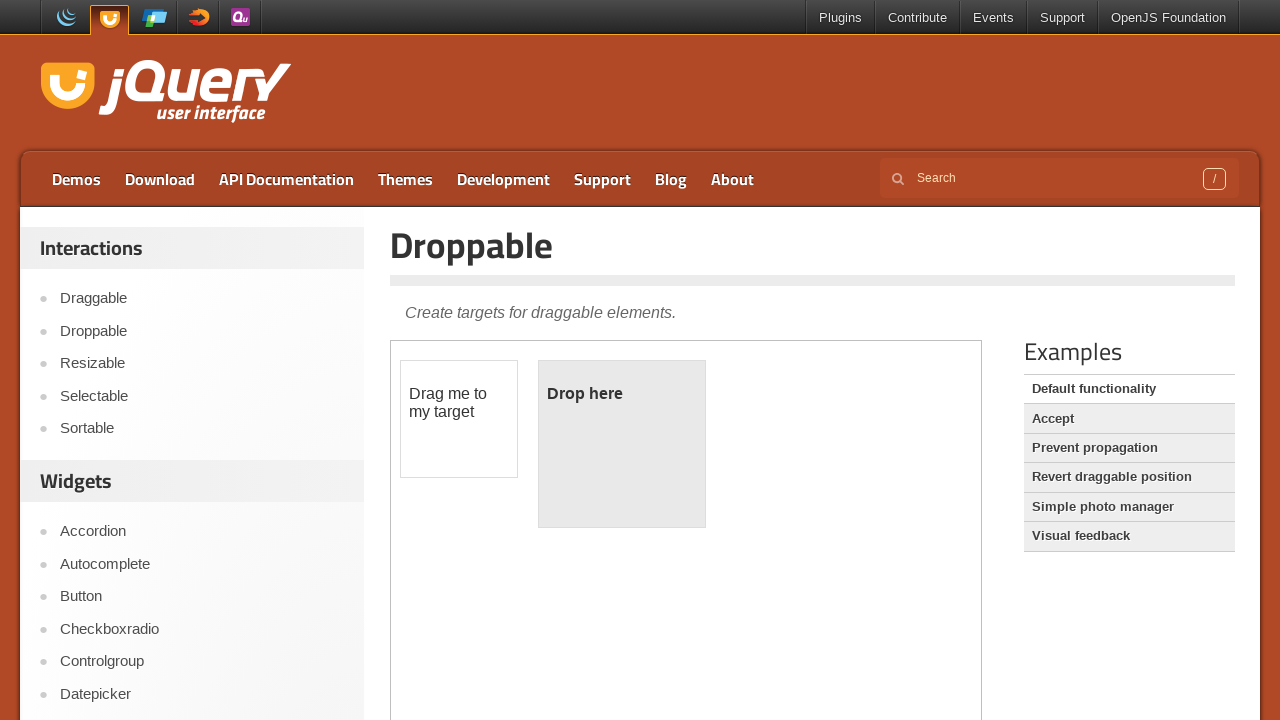

Located the droppable target element
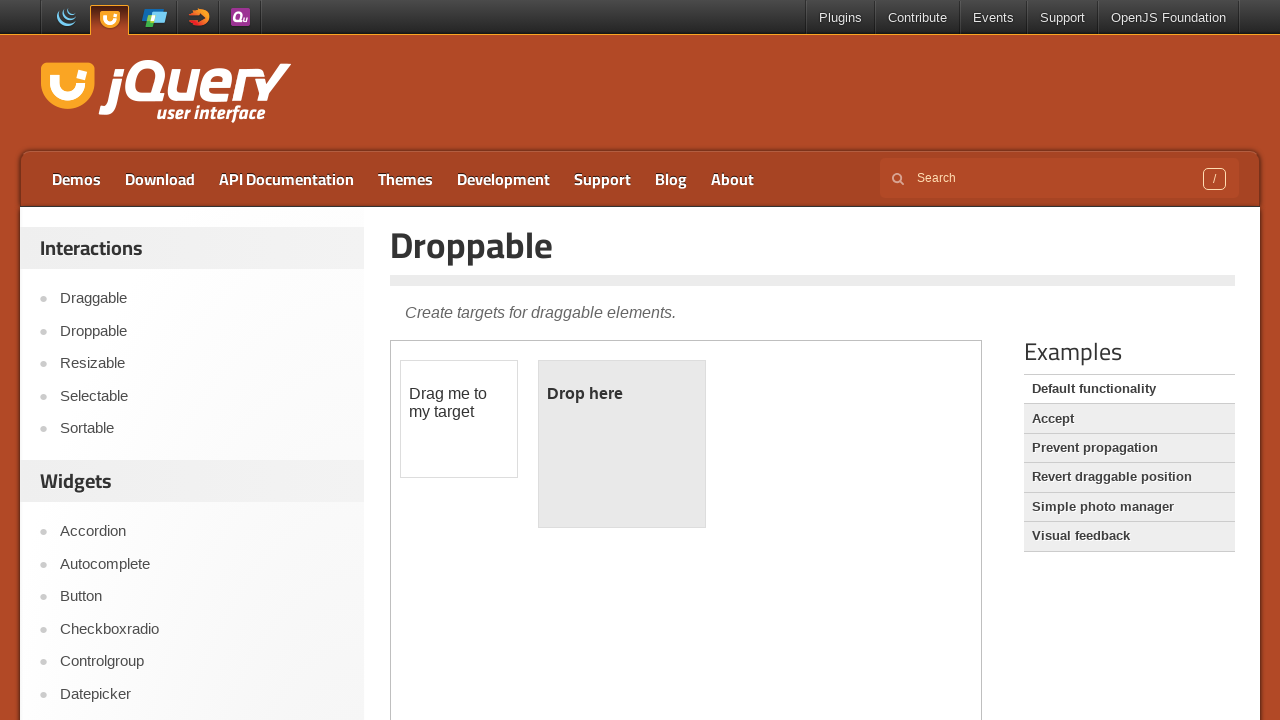

Performed drag and drop action from draggable to droppable element at (622, 444)
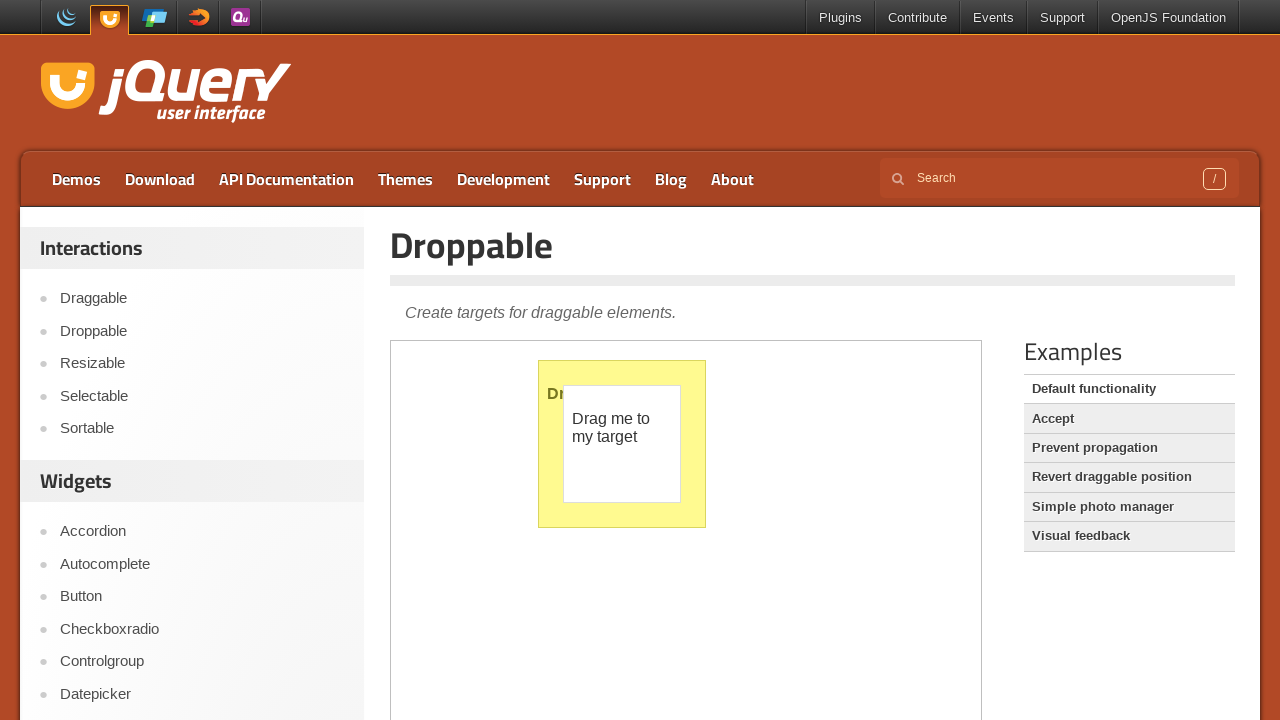

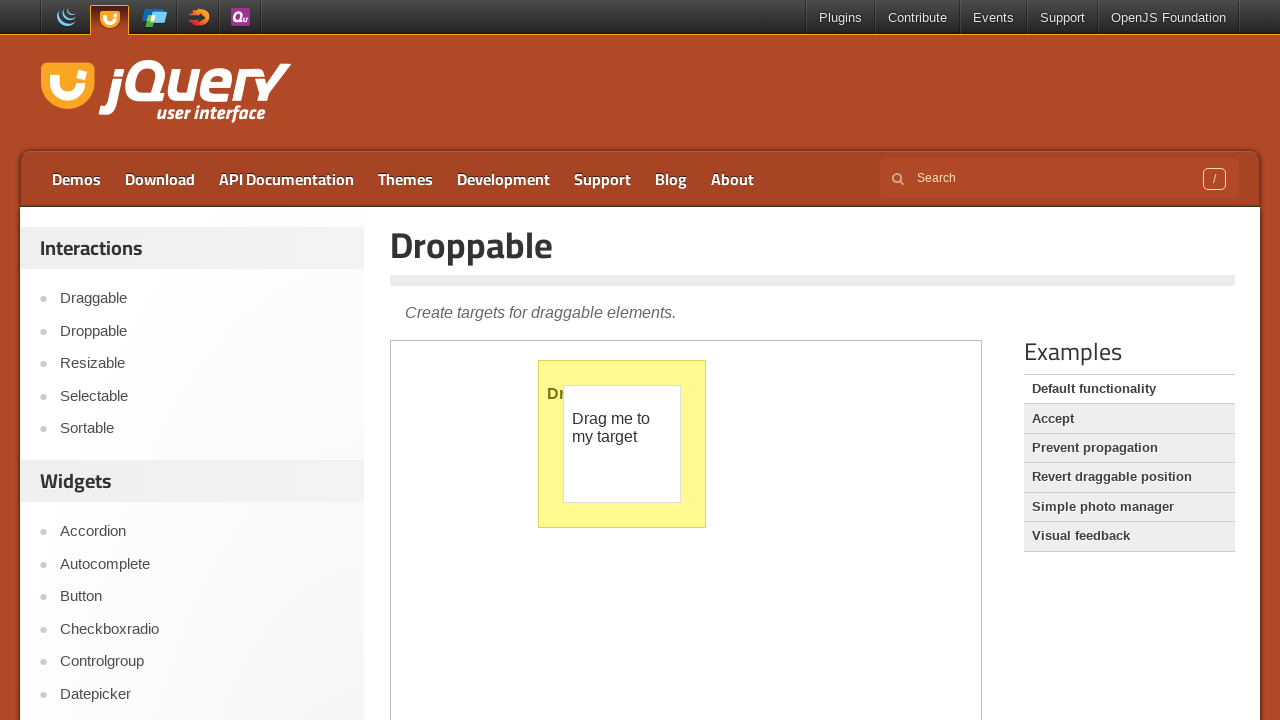